Tests the FAQ accordion by clicking on the question "Можно ли продлить заказ или вернуть самокат раньше?" and verifying the answer text is displayed correctly.

Starting URL: https://qa-scooter.praktikum-services.ru/

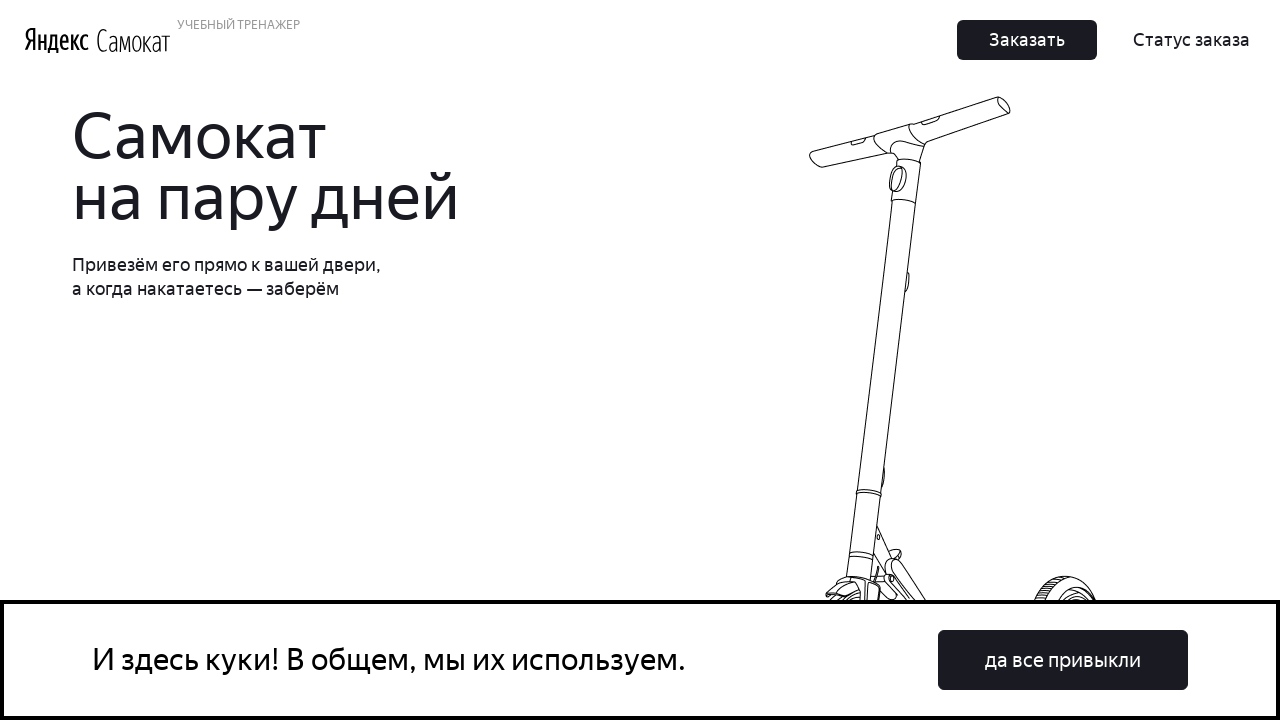

Scrolled to accordion section
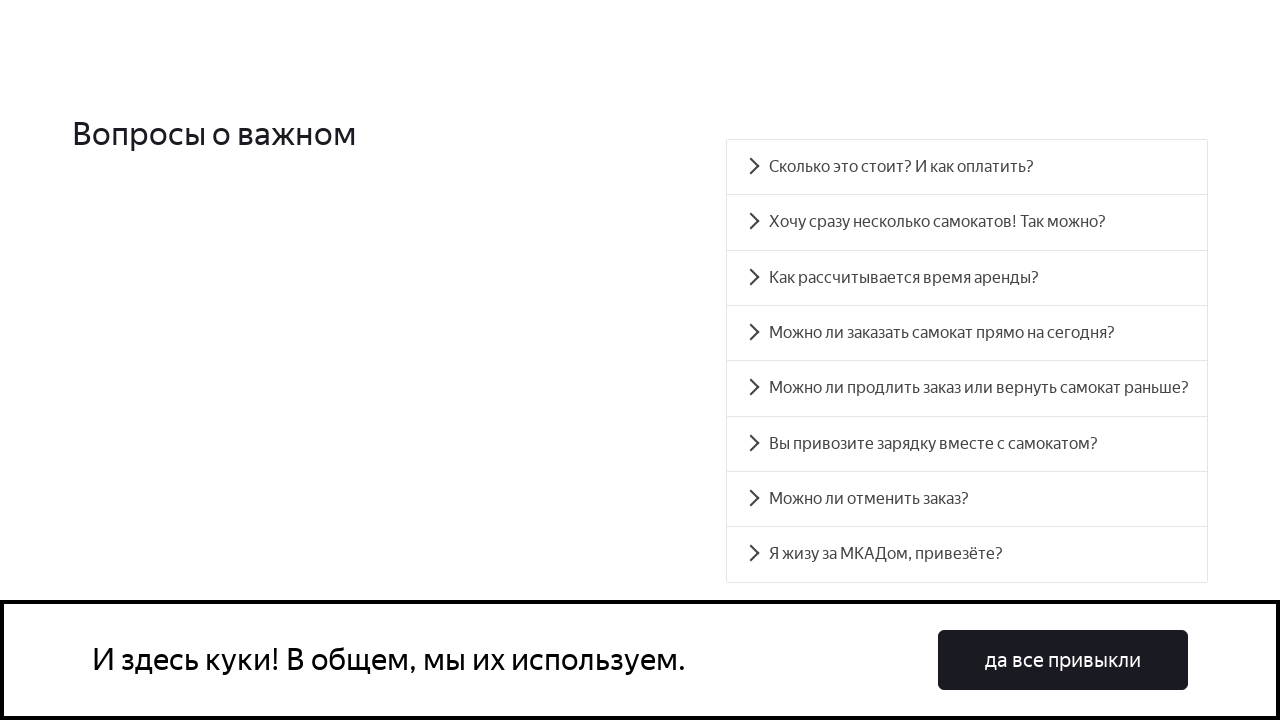

Clicked on FAQ question 'Можно ли продлить заказ или вернуть самокат раньше?' at (967, 388) on //div[text() = 'Можно ли продлить заказ или вернуть самокат раньше?']
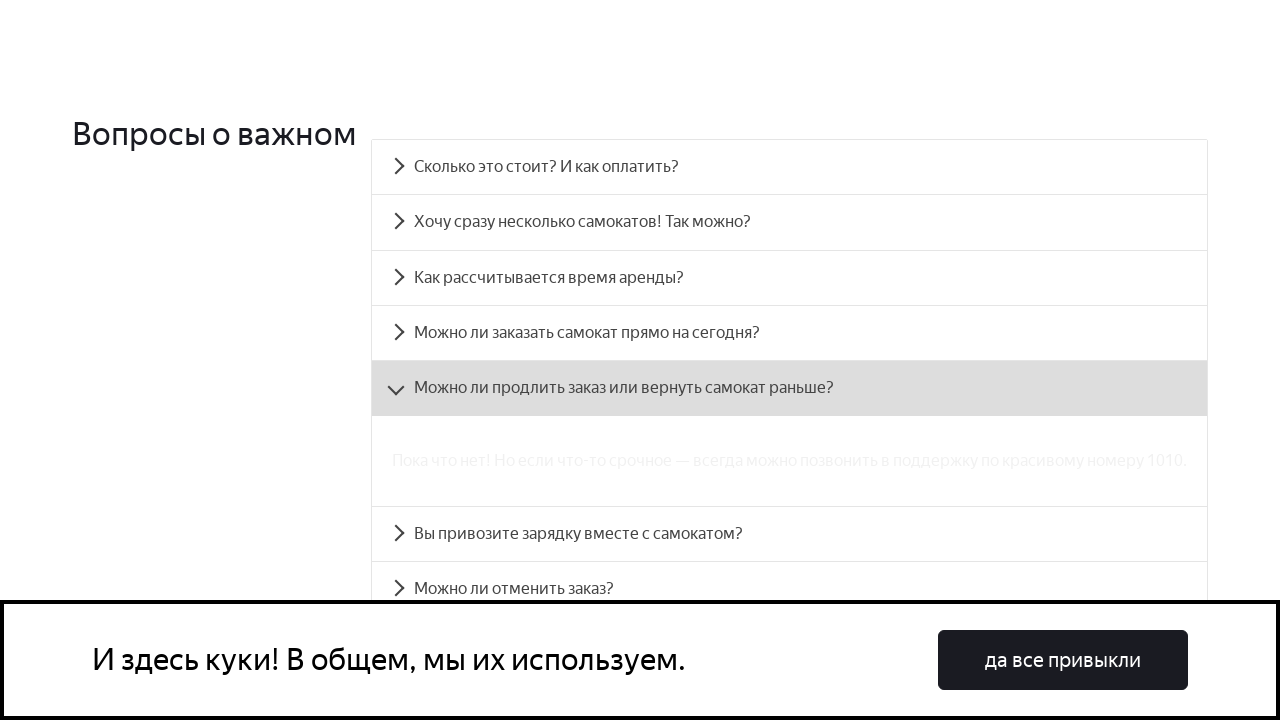

Answer text appeared and is now visible
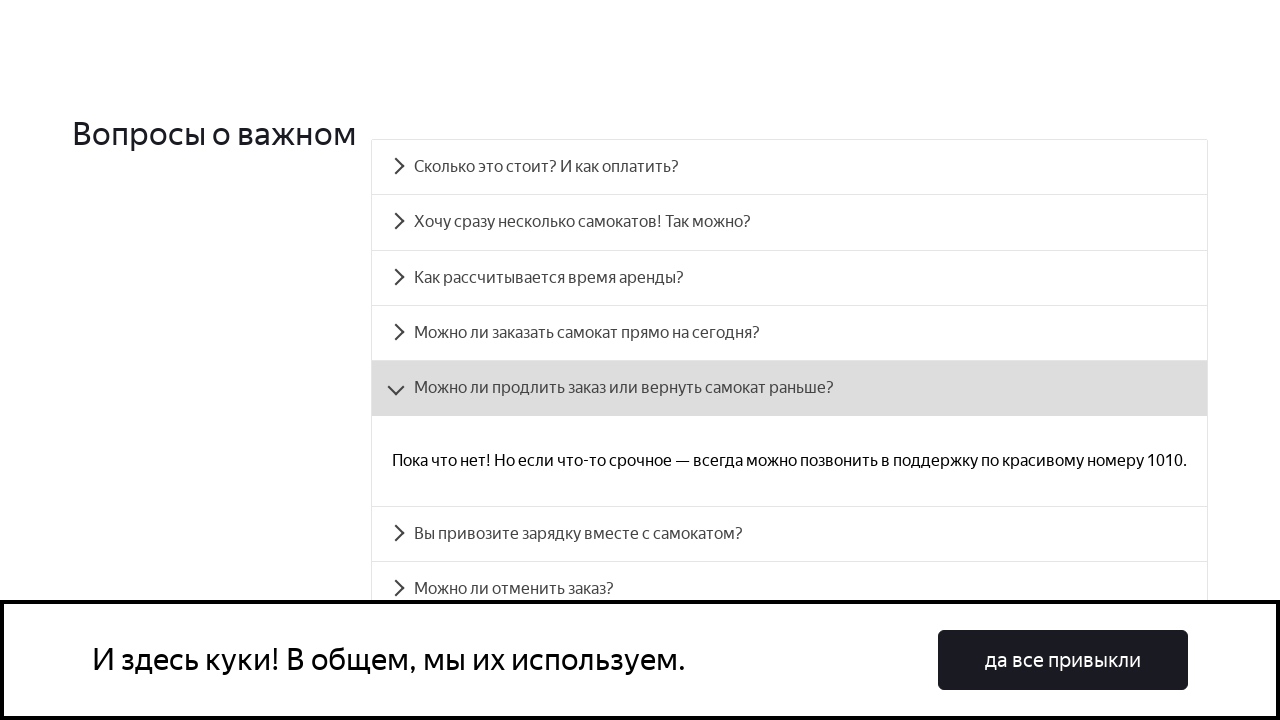

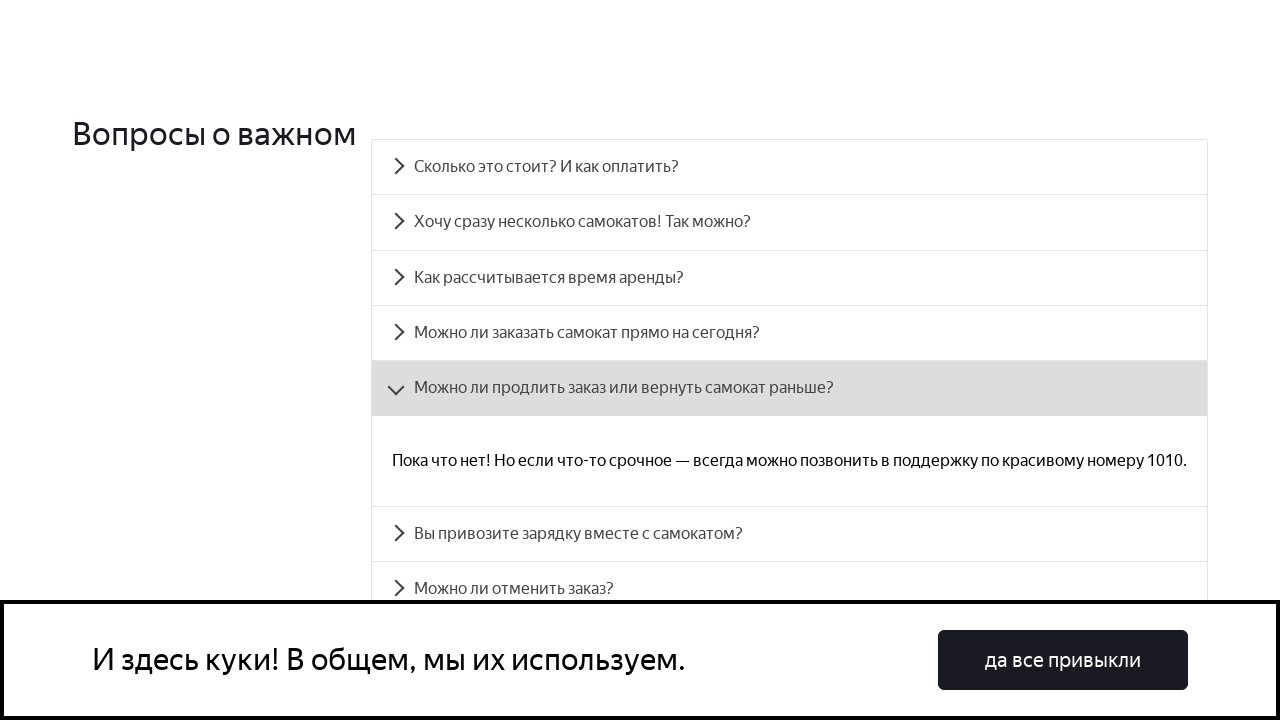